Tests dynamic element addition and removal by clicking Add Element button to create a Delete button, then clicking Delete to remove it

Starting URL: https://the-internet.herokuapp.com/add_remove_elements/

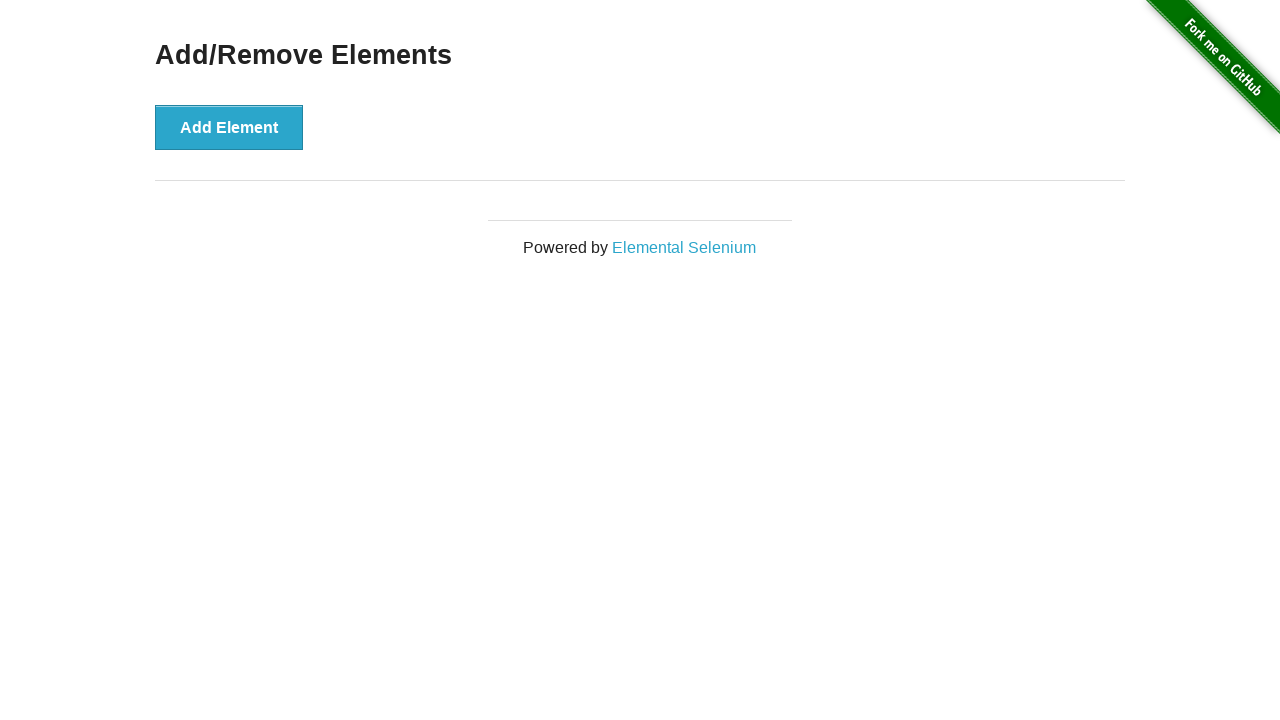

Clicked Add Element button to create a Delete button at (229, 127) on button[onclick='addElement()']
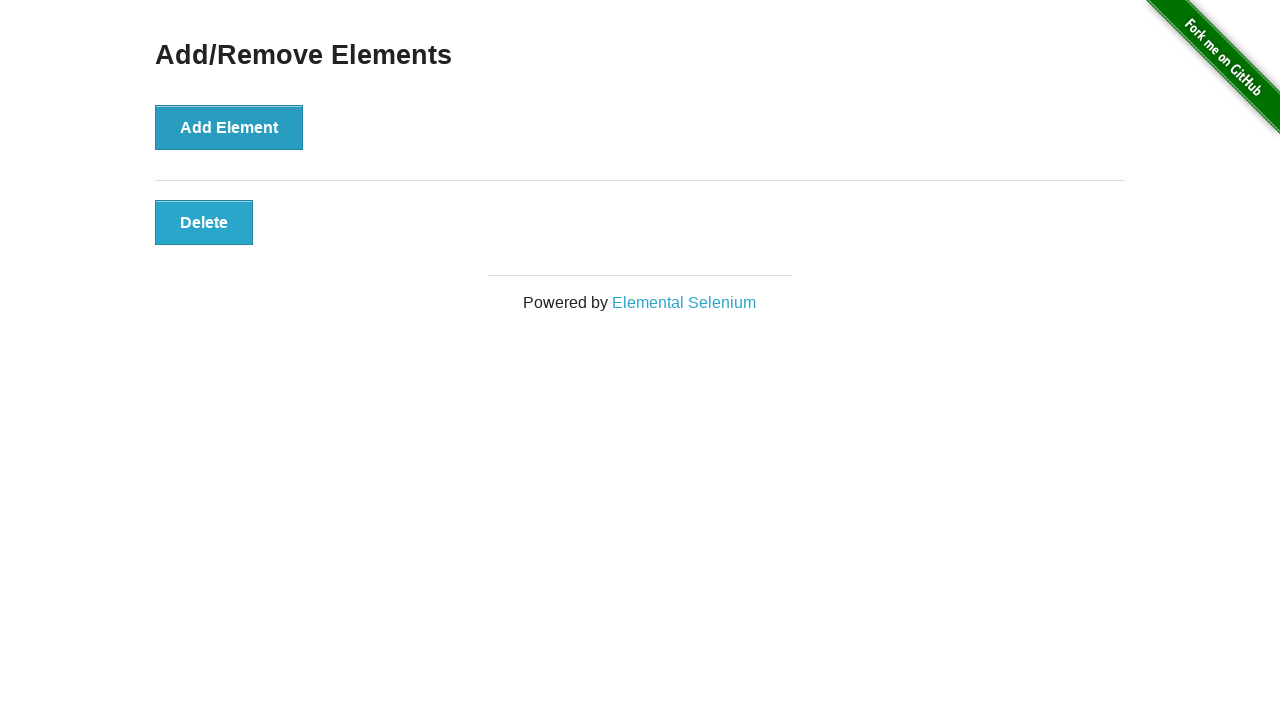

Verified Delete button is visible after element addition
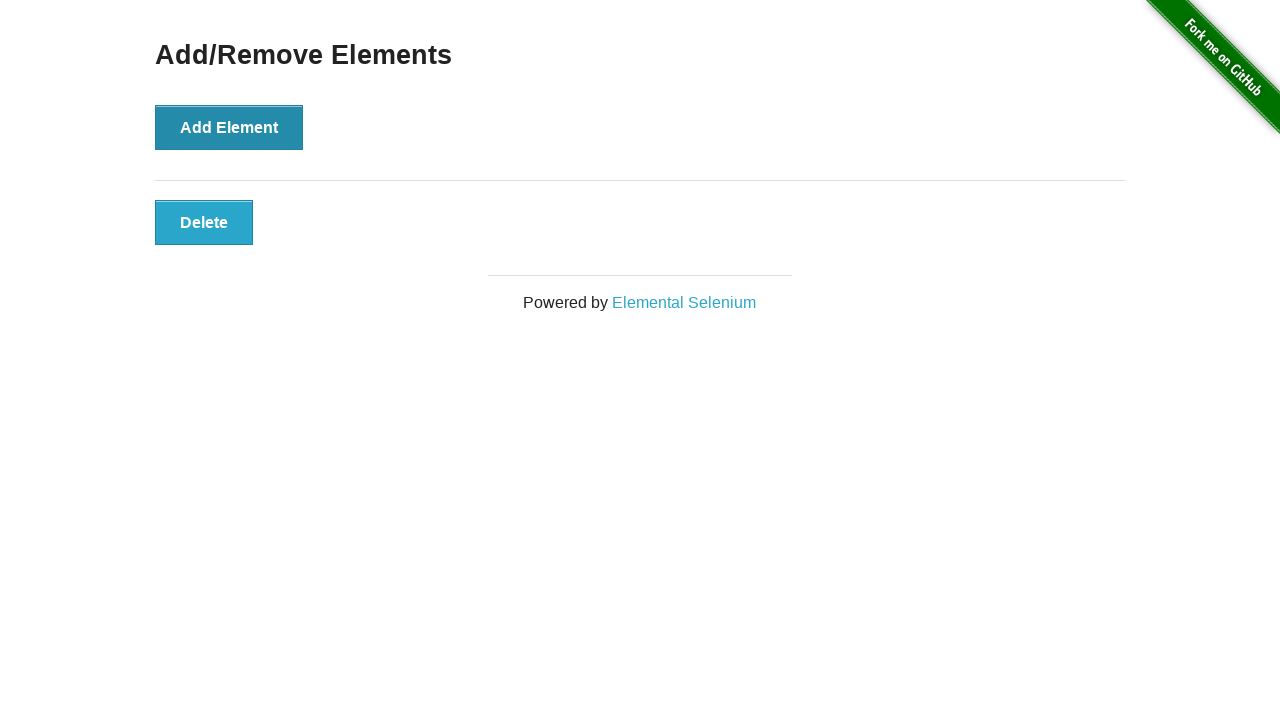

Clicked Delete button to remove the dynamically added element at (204, 222) on button.added-manually
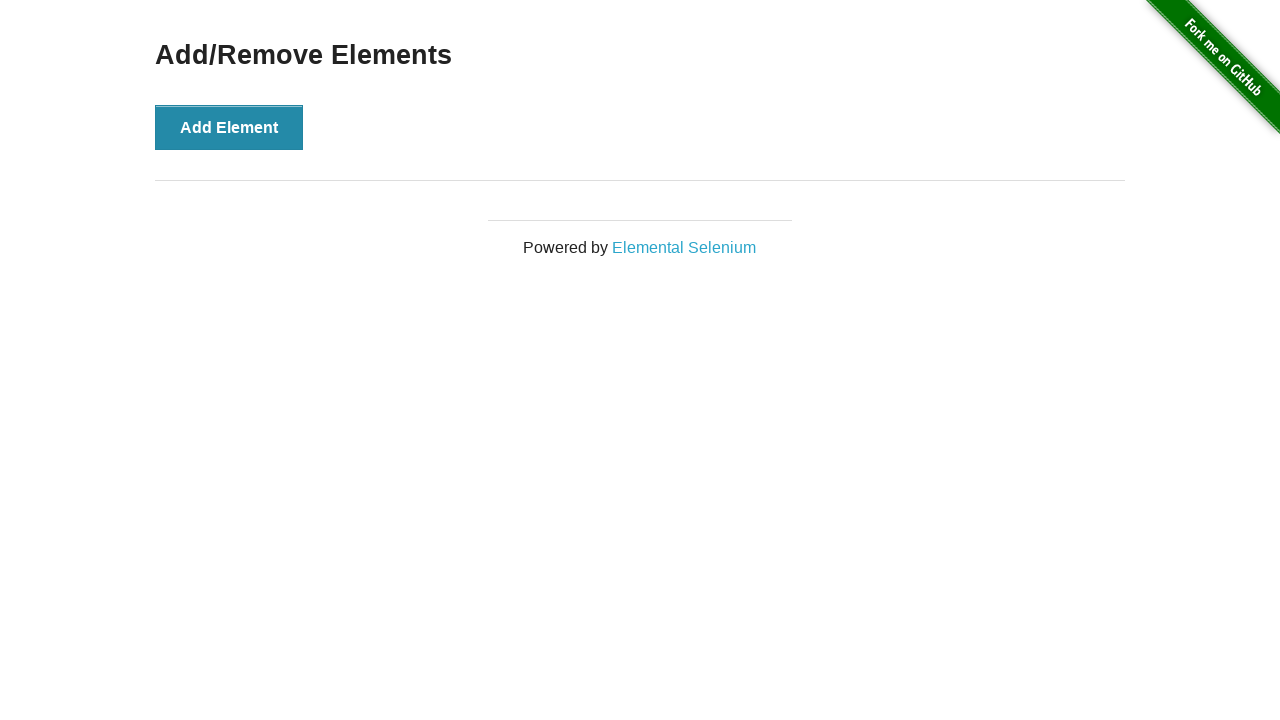

Verified Add/Remove Elements heading is still visible after element removal
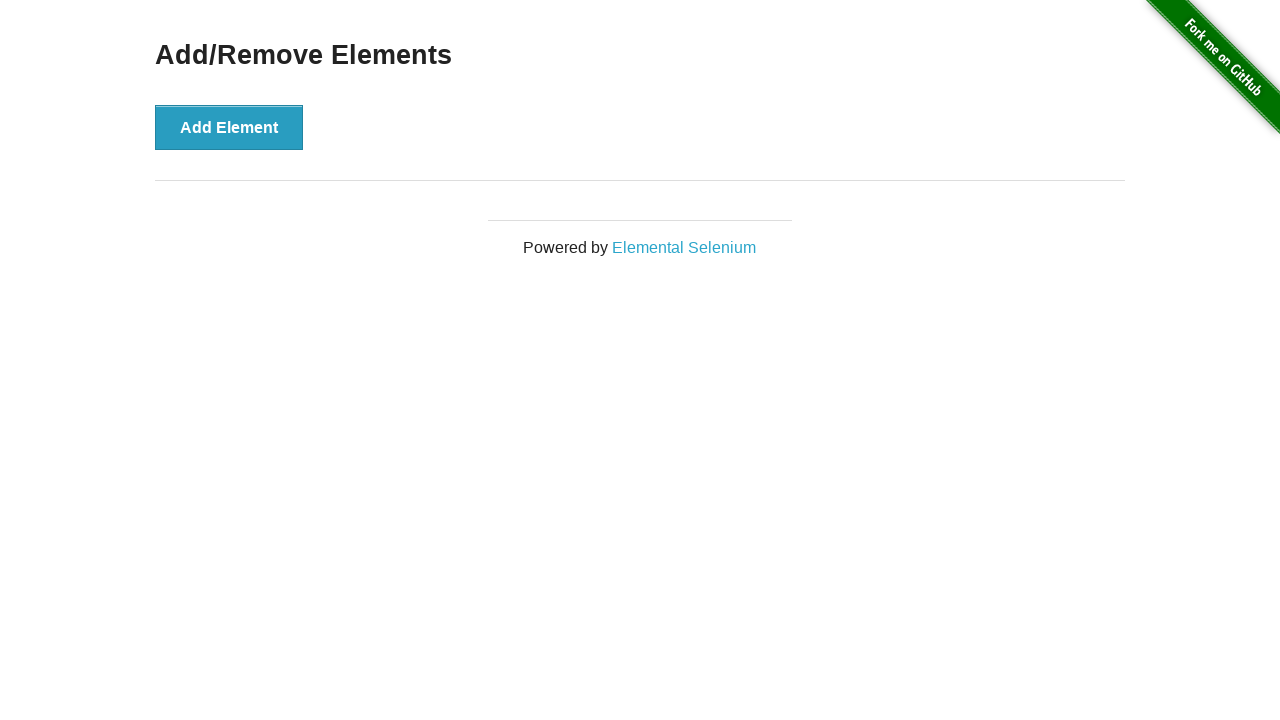

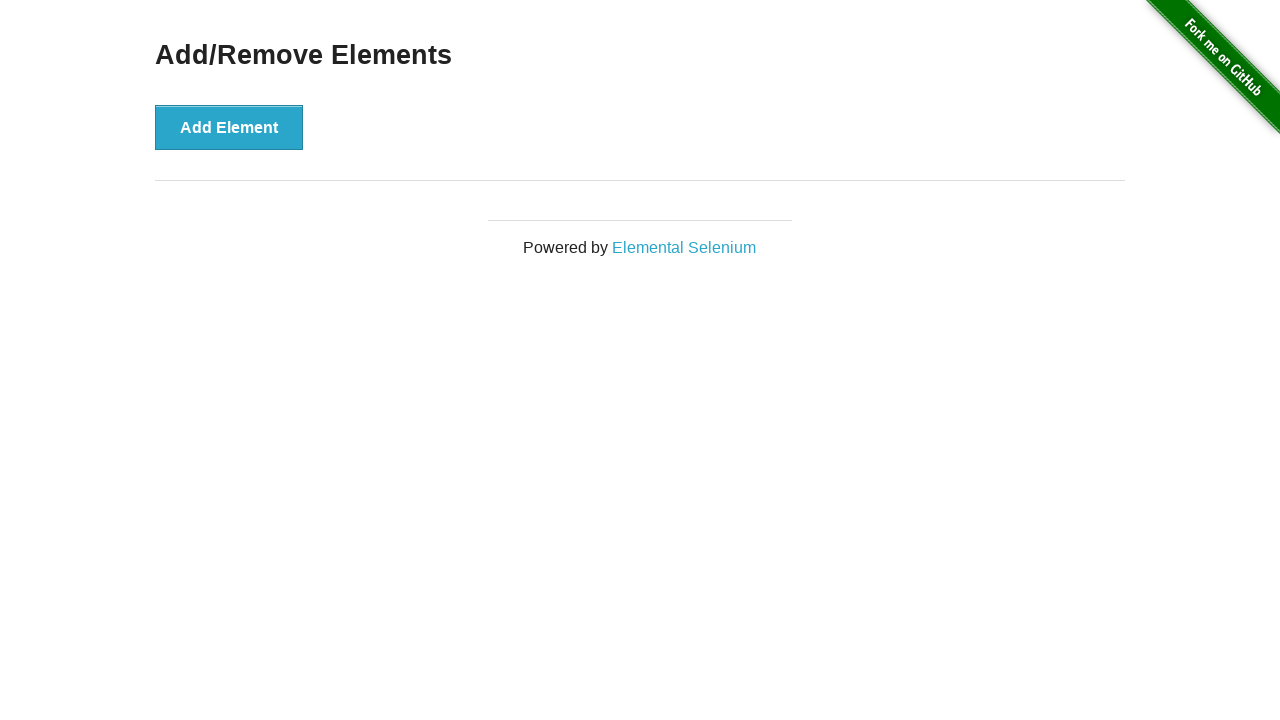